Tests various form locator strategies on a practice website by filling login fields, using forgot password flow, filling recovery form fields, and submitting with different credentials

Starting URL: https://rahulshettyacademy.com/locatorspractice

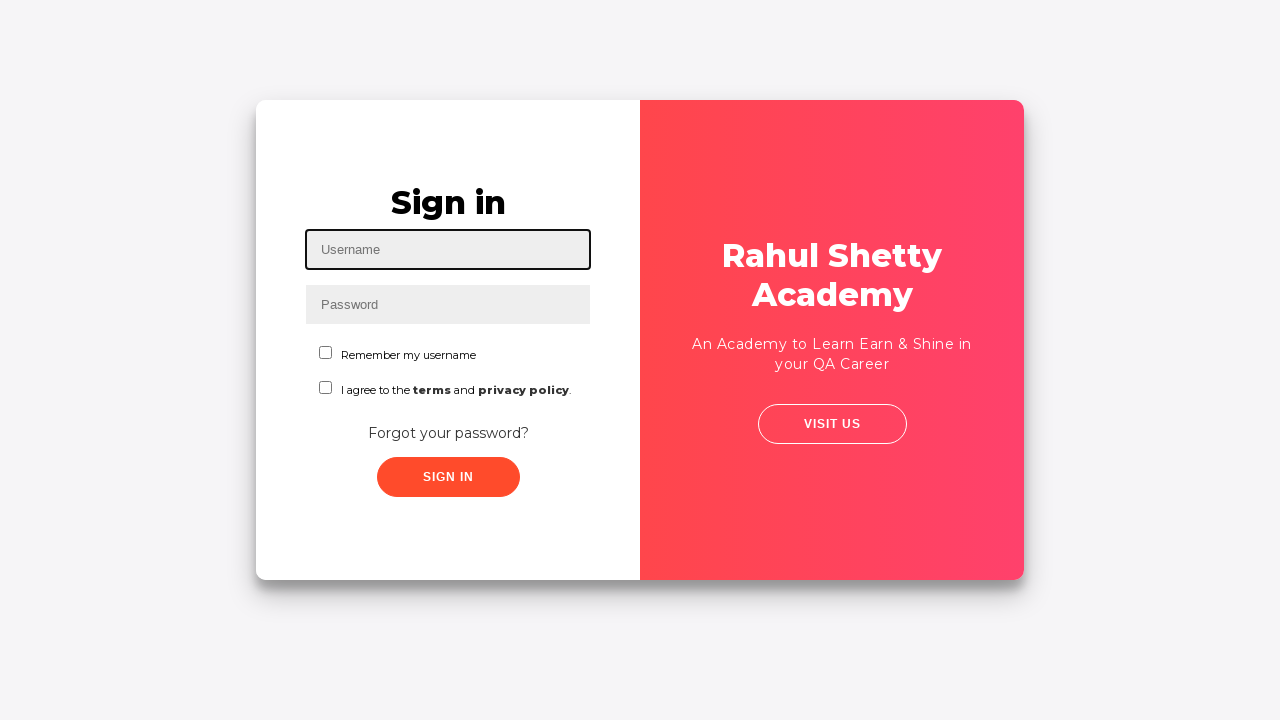

Filled username field with 'Aparna' on #inputUsername
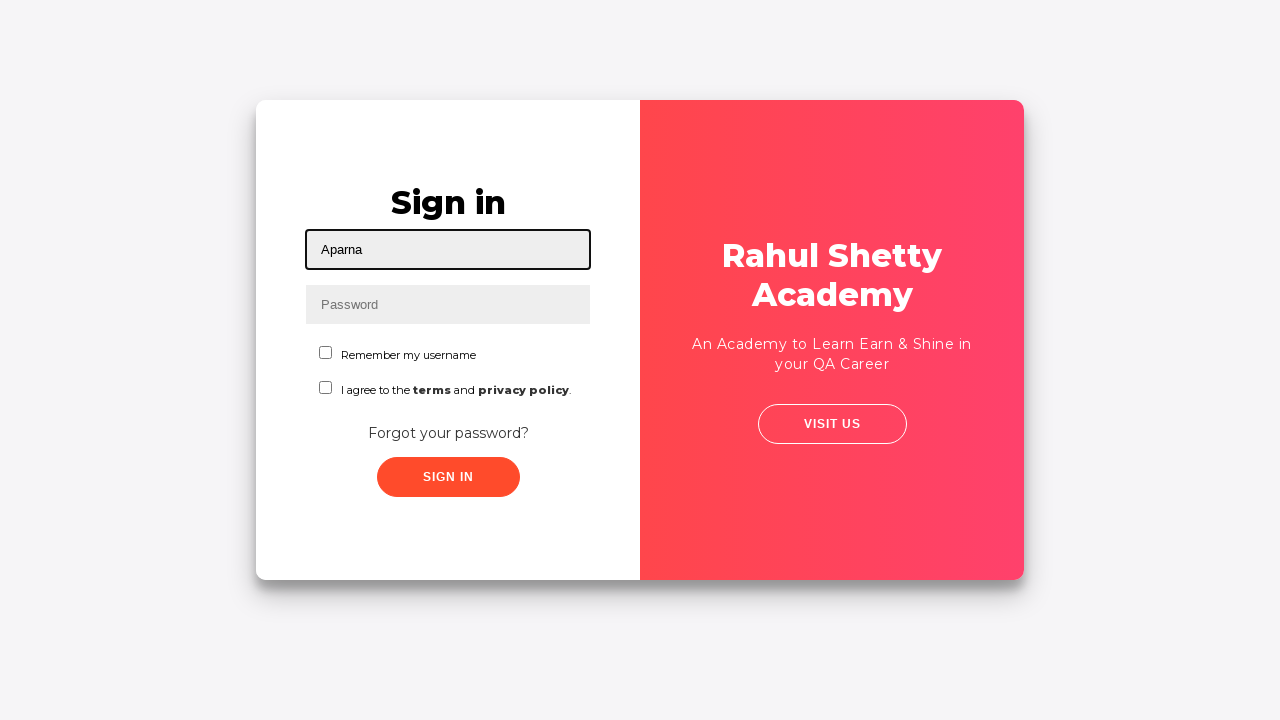

Filled password field with 'apsh@8806' on input[name='inputPassword']
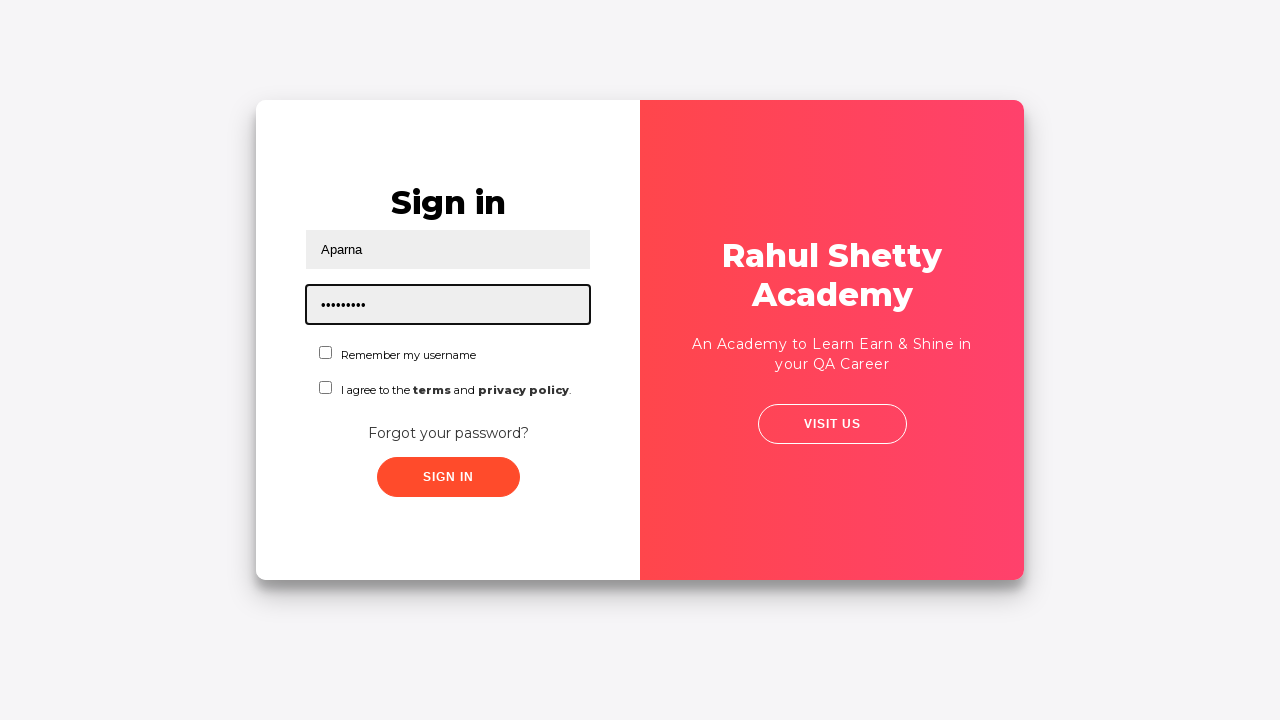

Clicked 'Forgot your password?' link at (448, 433) on text=Forgot your password?
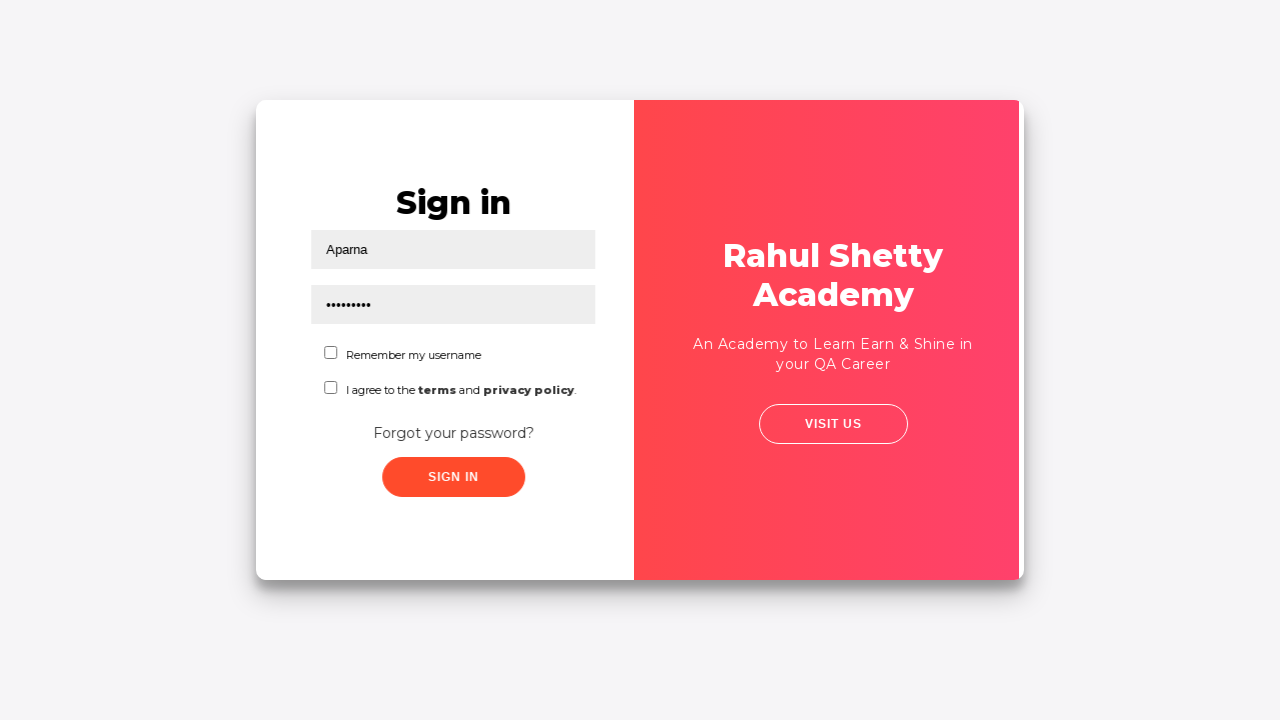

Waited 1000ms for forgot password form to load
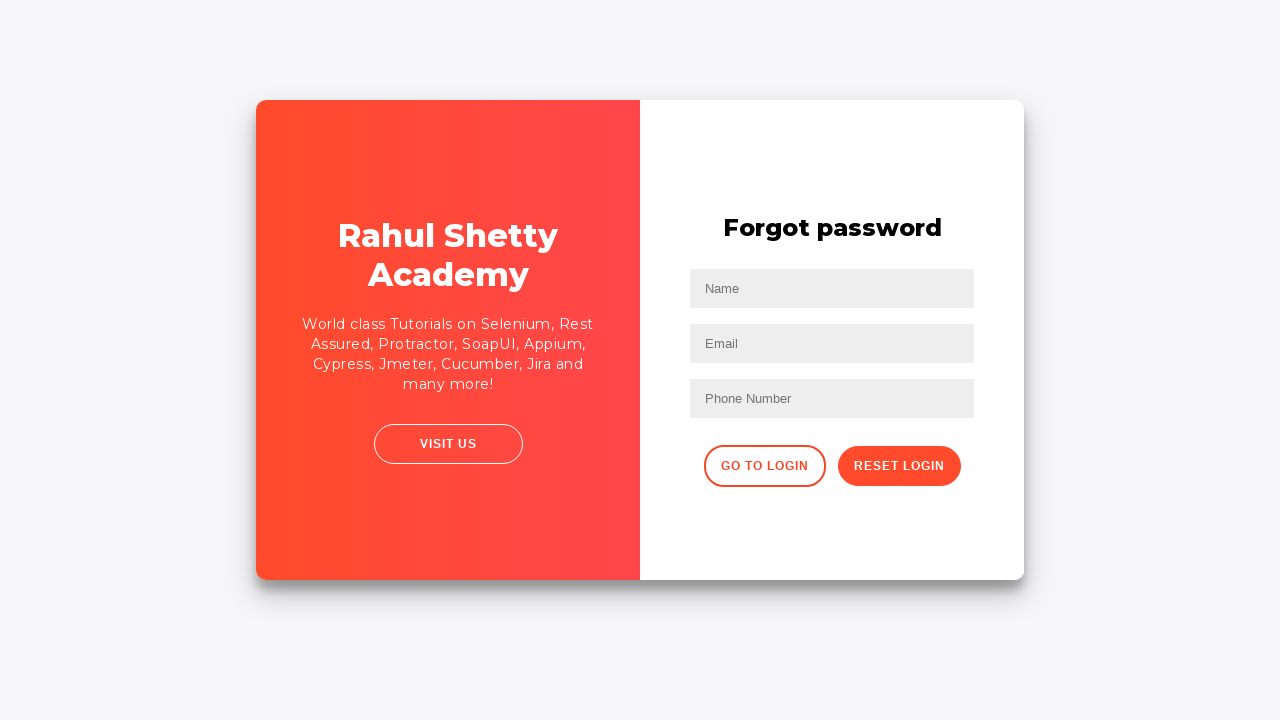

Filled name field with 'Sonu' in recovery form on input[placeholder='Name']
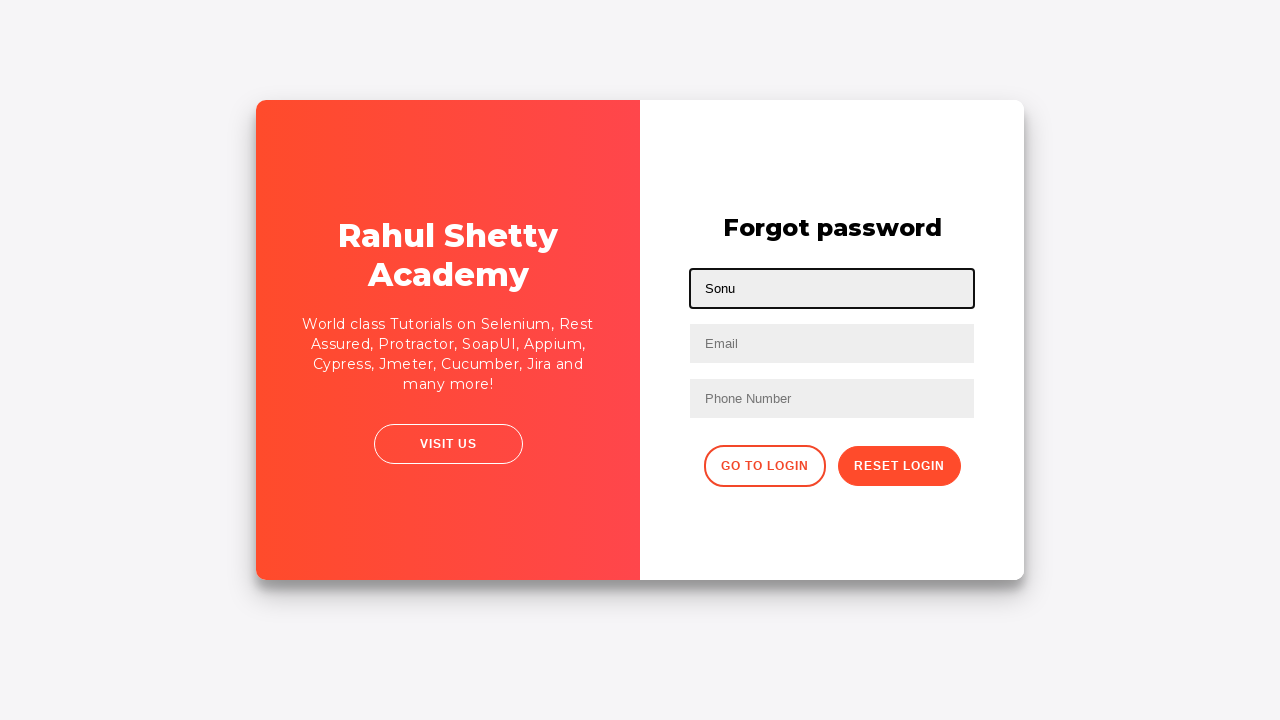

Filled email field with 'apsh@8805' in recovery form on input[placeholder='Email']
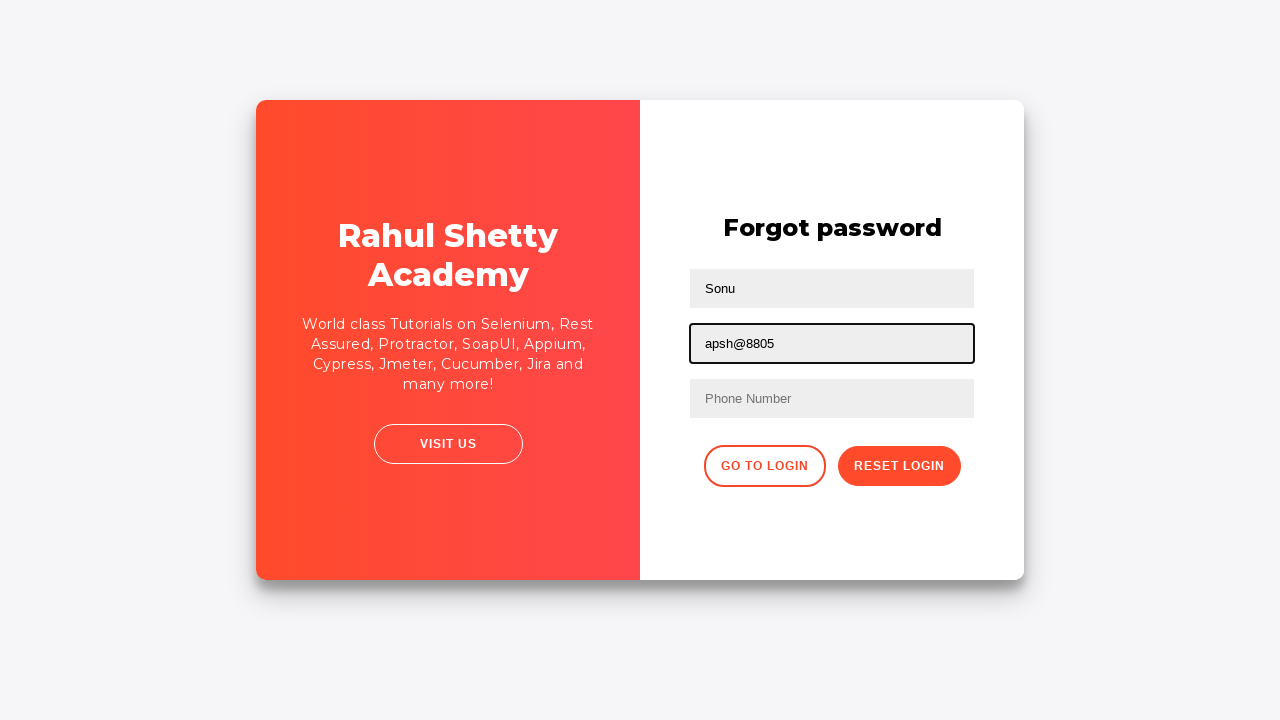

Filled phone number field with '8806599341' in recovery form on input[placeholder='Phone Number']
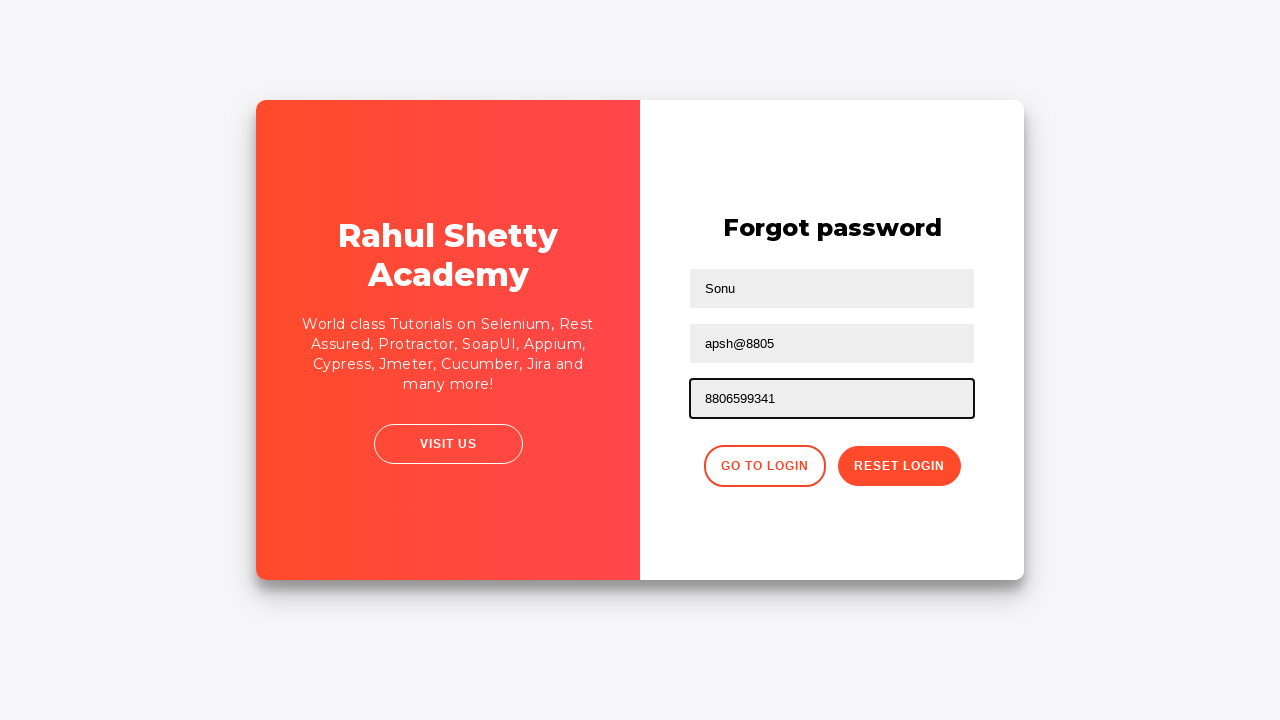

Clicked reset login button in recovery form at (899, 466) on xpath=//div/button[2]
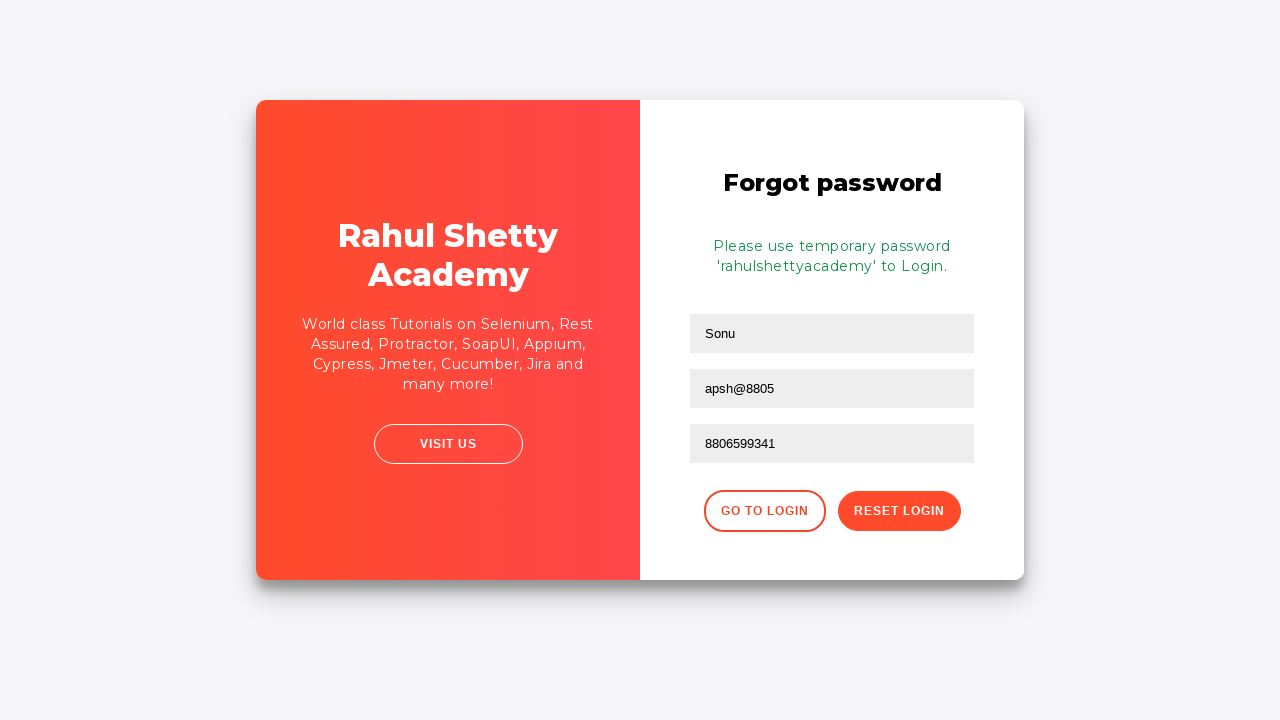

Info message displayed after form submission
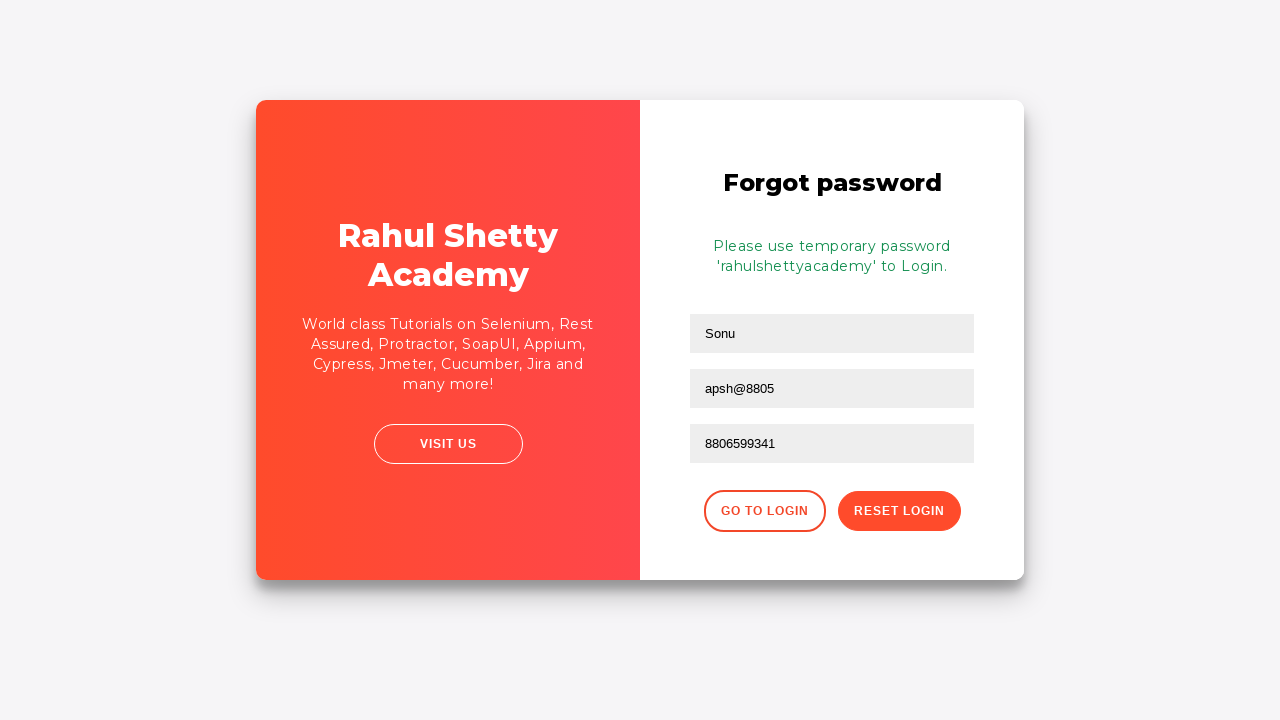

Clicked 'Go to Login' button to return to login form at (764, 511) on xpath=//div[@class='forgot-pwd-btn-conainer']/button[1]
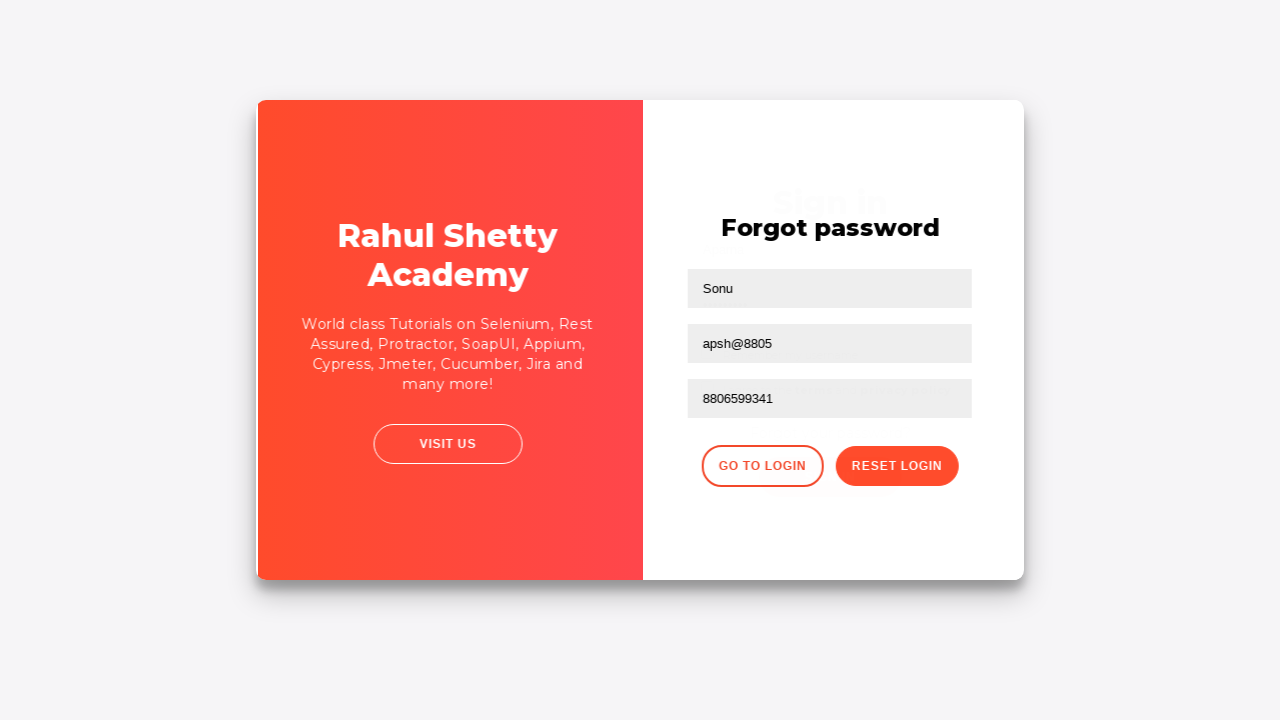

Waited 2000ms for login form to load
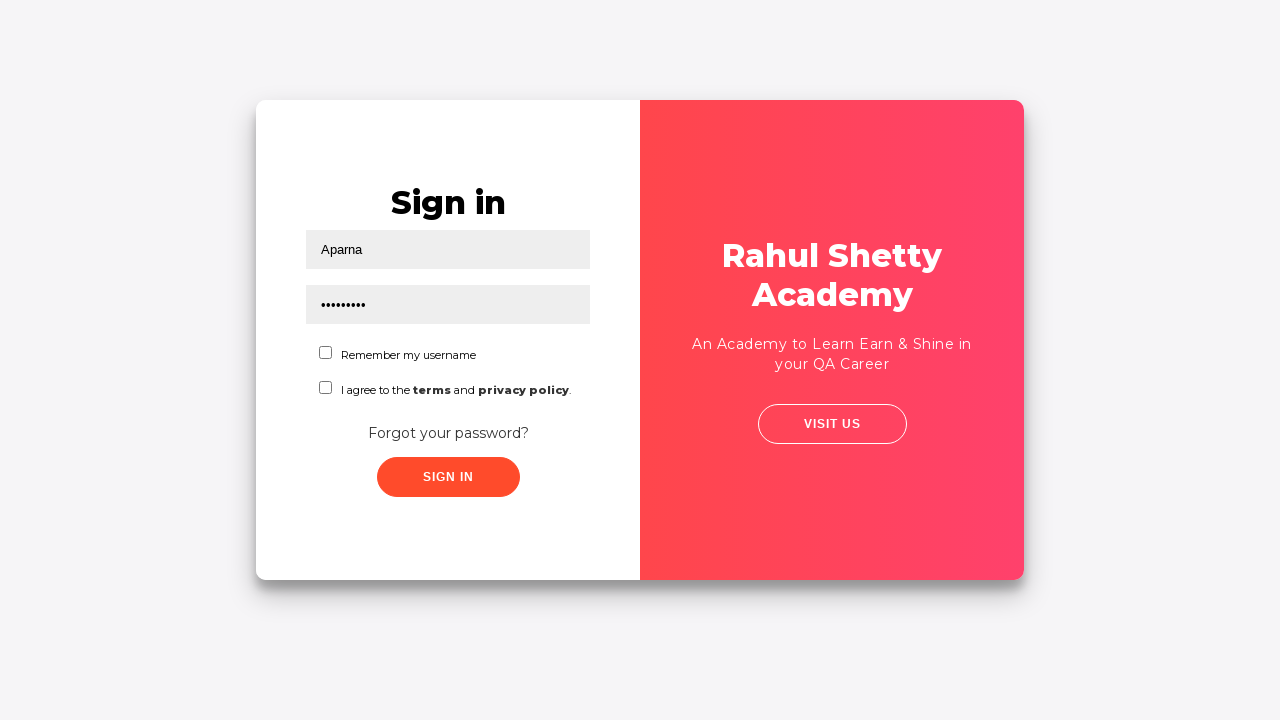

Cleared username field on input[placeholder*='User']
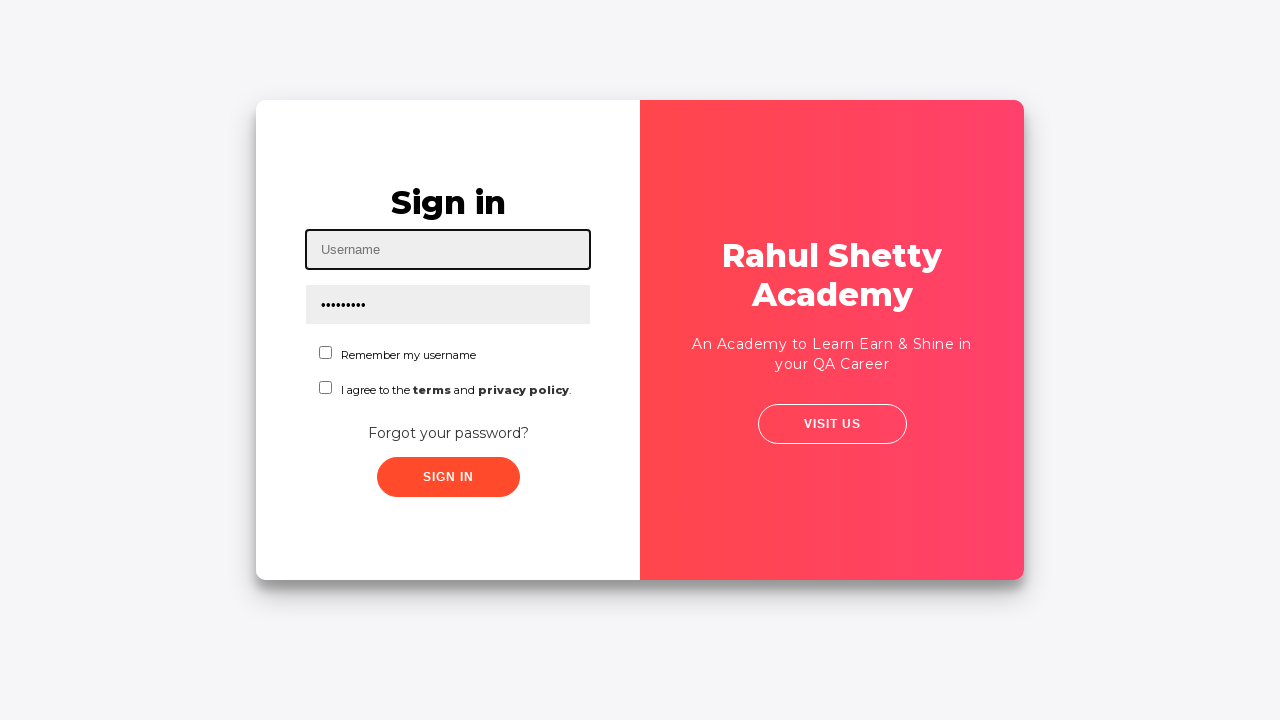

Filled username field with 'Aparnarr' on input[placeholder*='User']
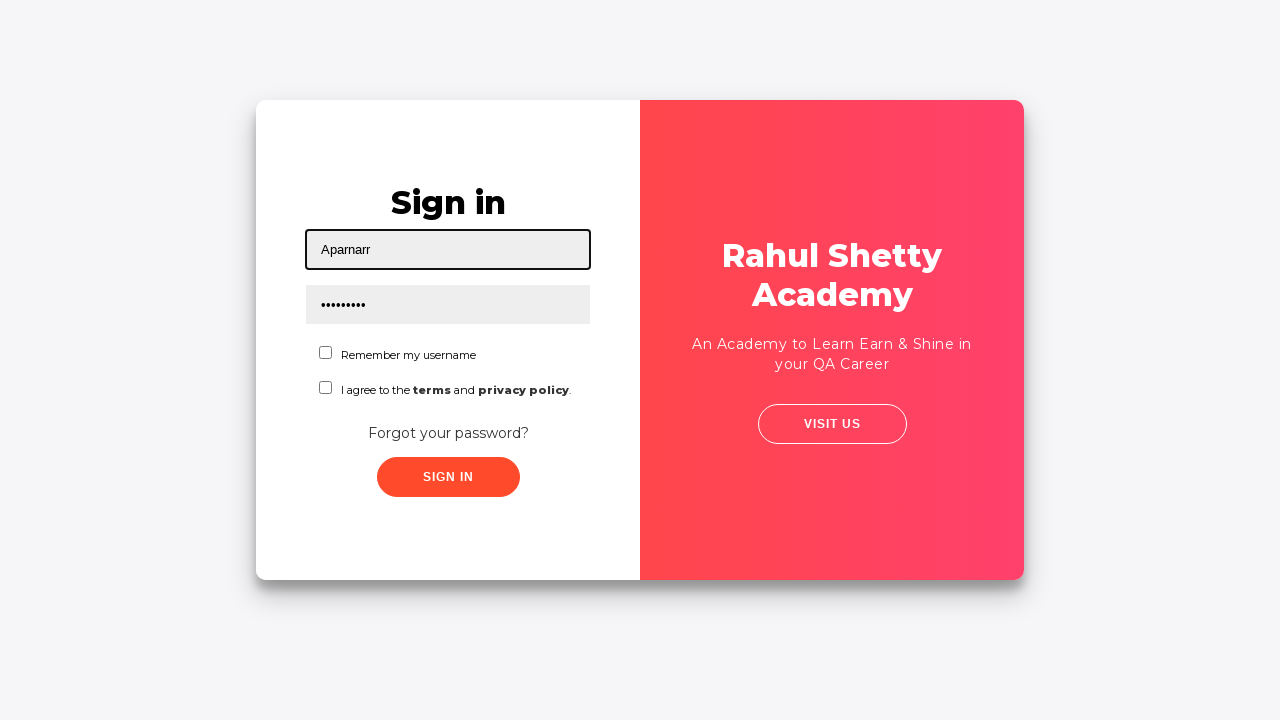

Cleared password field on input[type='password']
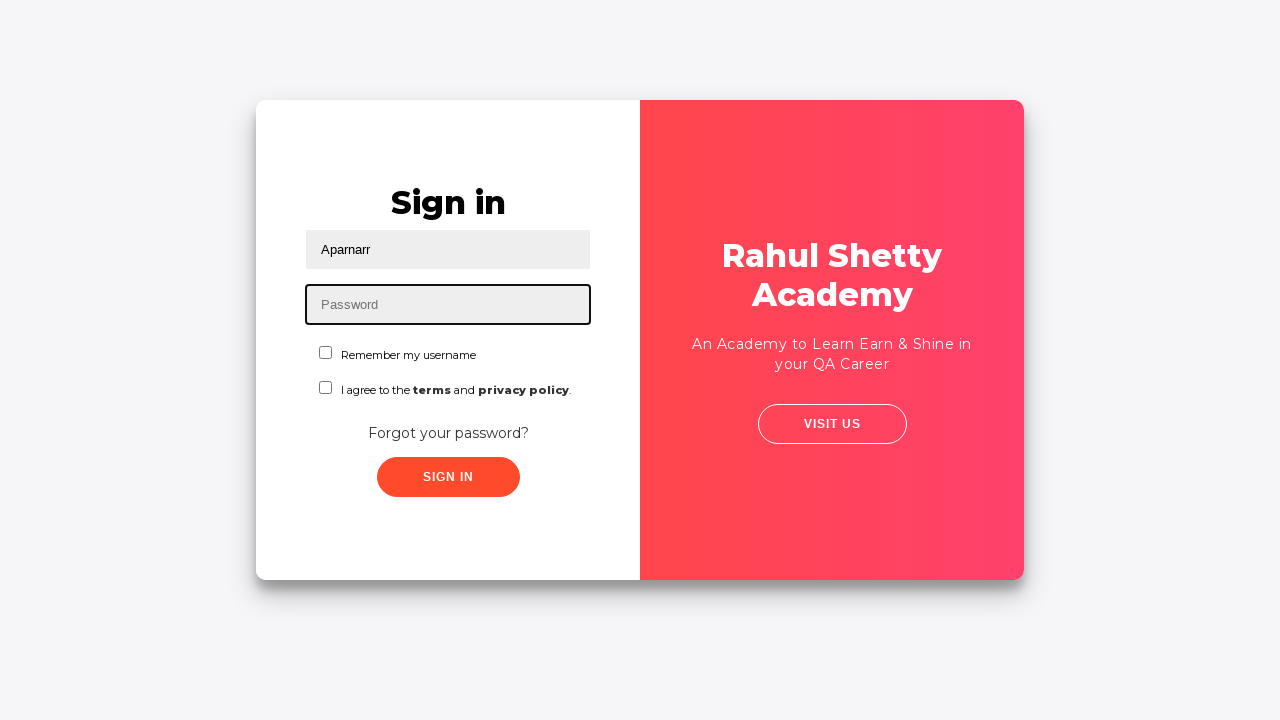

Filled password field with 'rahulshettyacademy' on input[type='password']
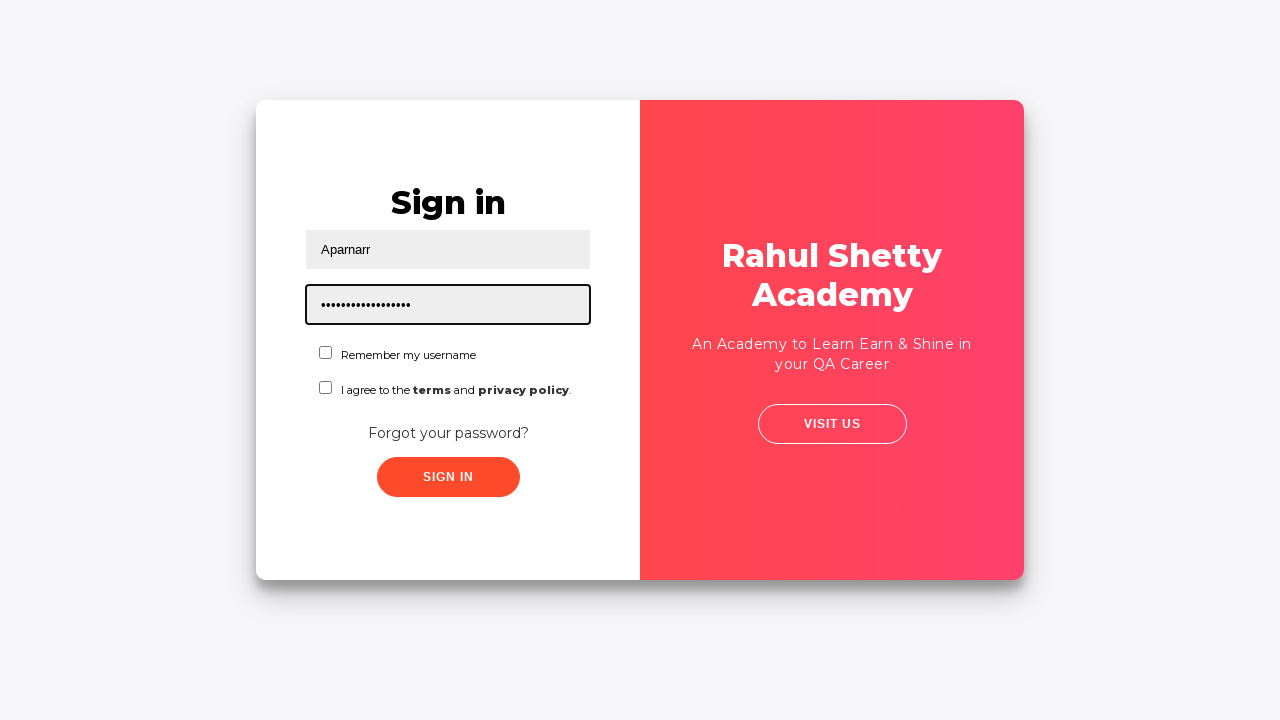

Checked terms and conditions checkbox at (326, 388) on #chkboxTwo
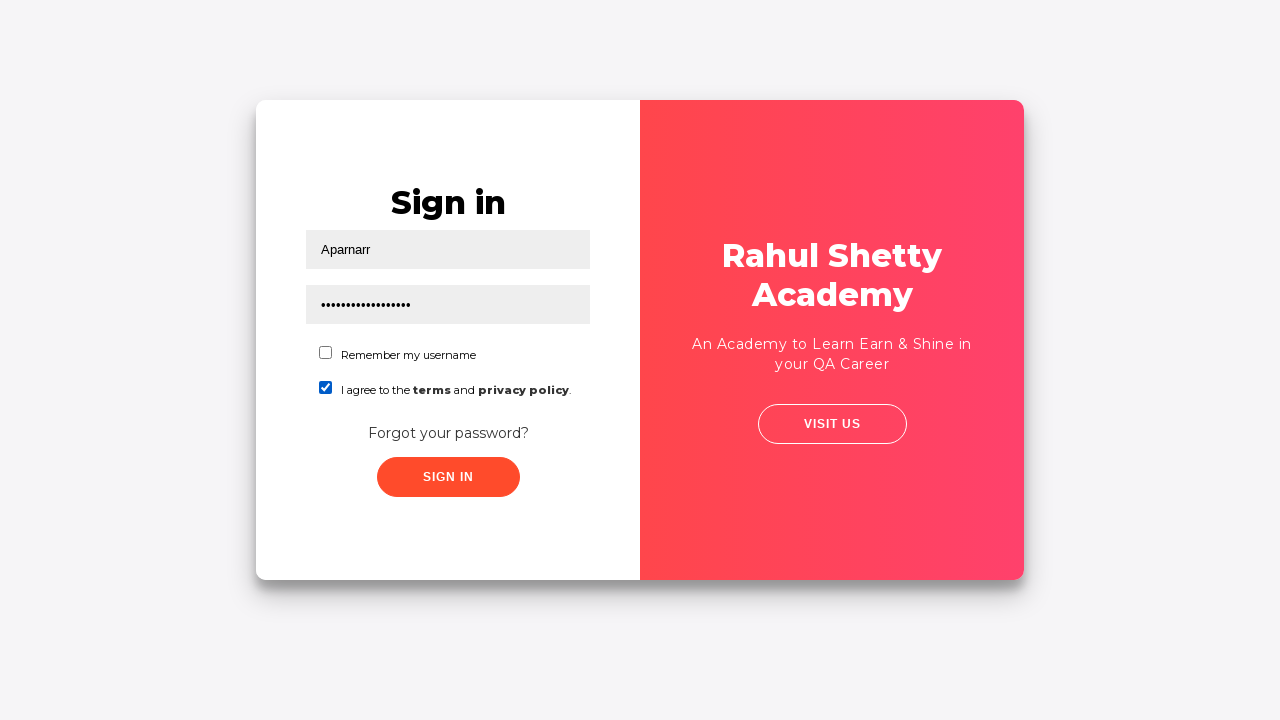

Clicked submit button to log in with new credentials at (448, 477) on button.submit
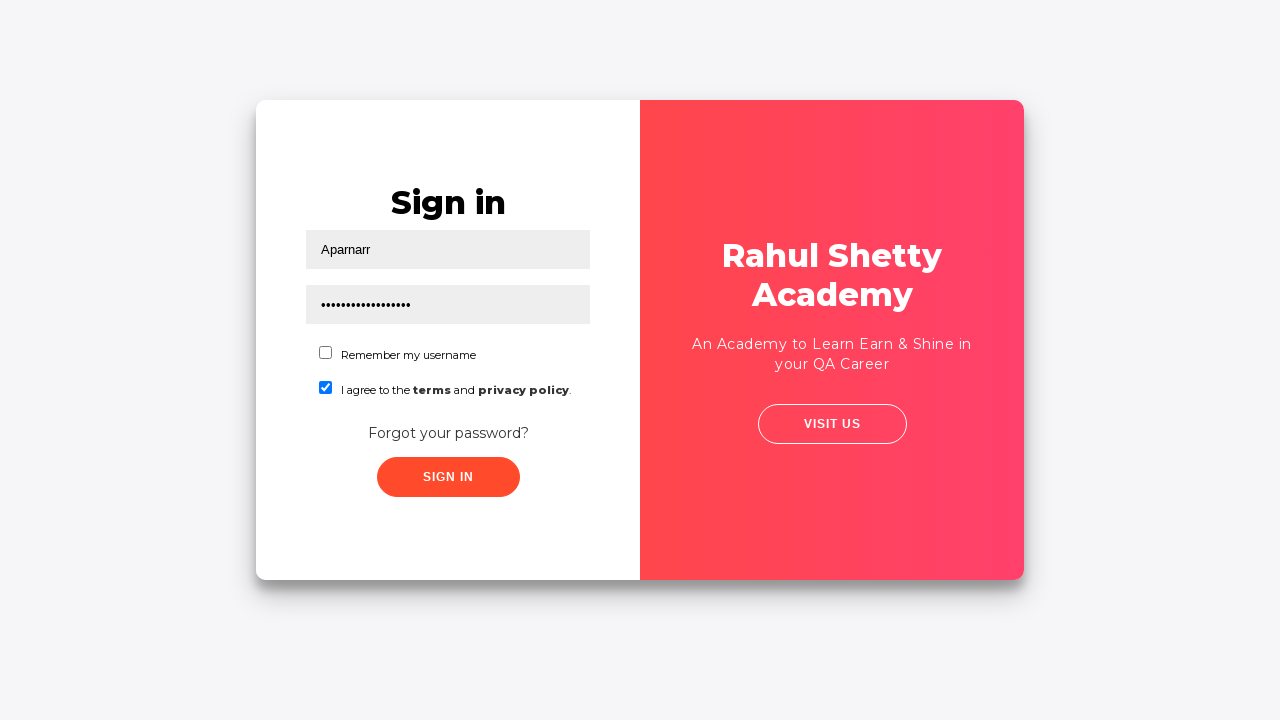

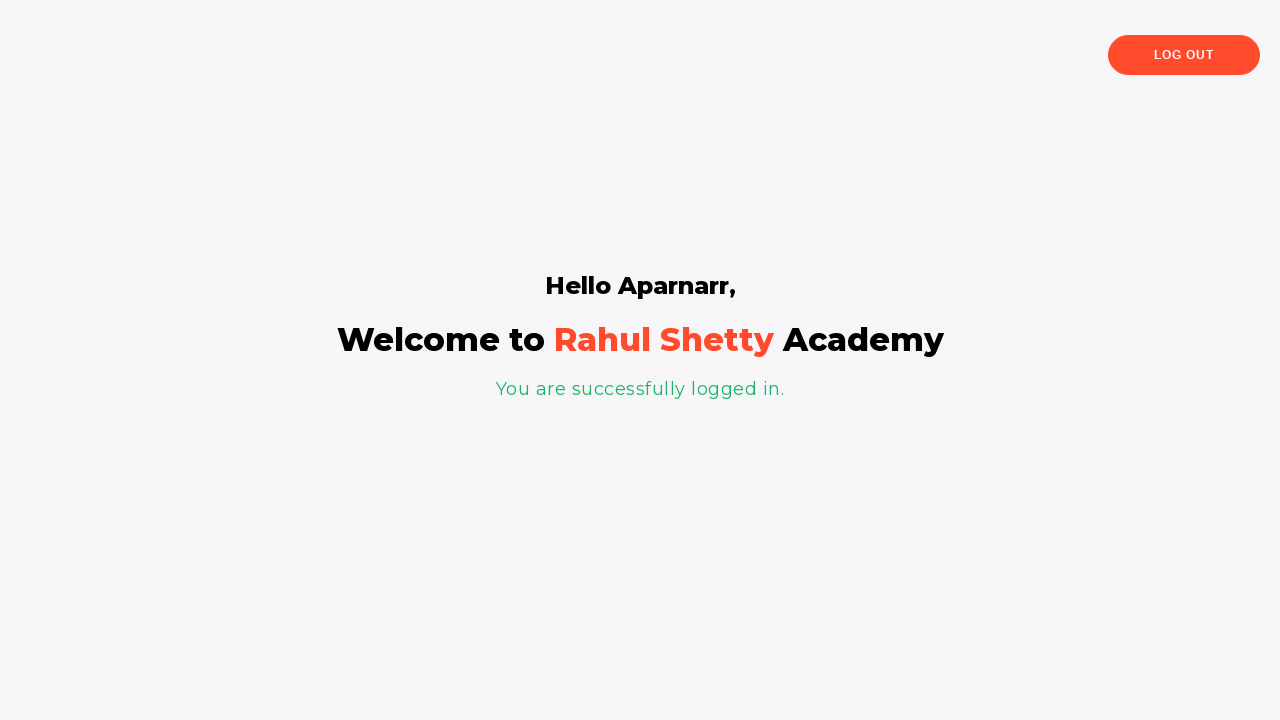